Navigates to a Selenium course content page and locates a specific widget element containing text content

Starting URL: http://greenstech.in/selenium-course-content.html

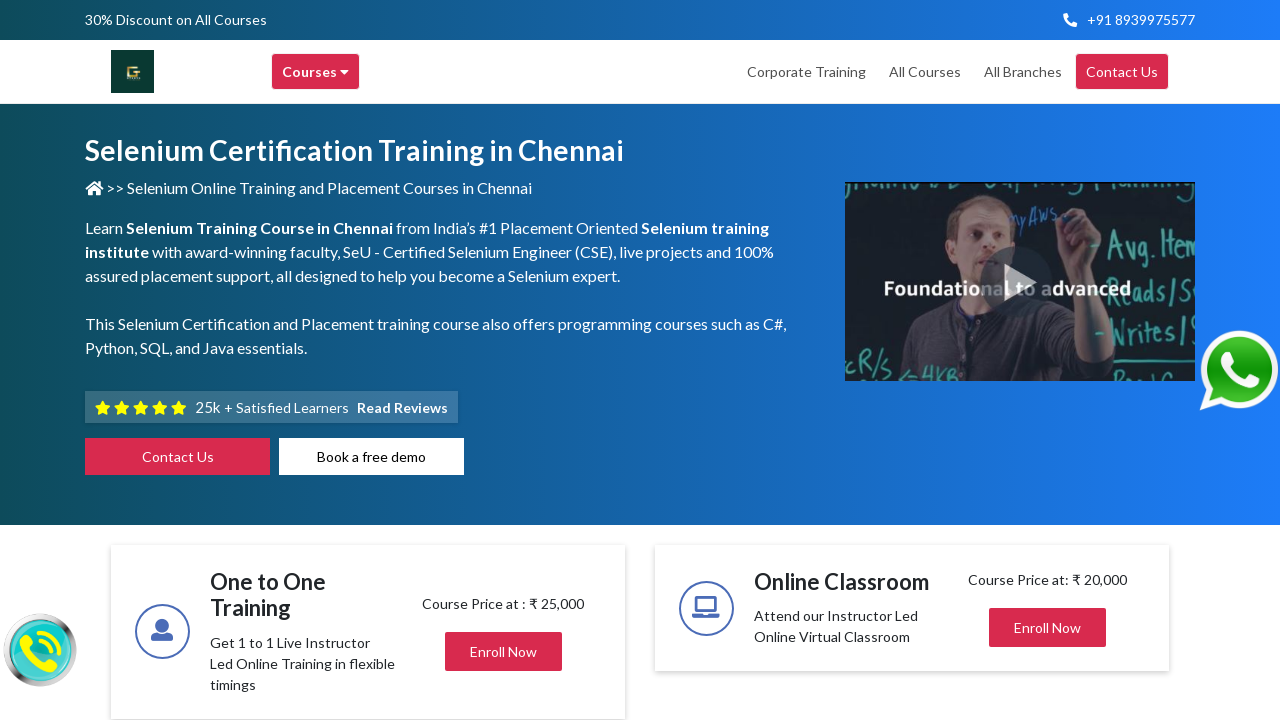

Navigated to Selenium course content page
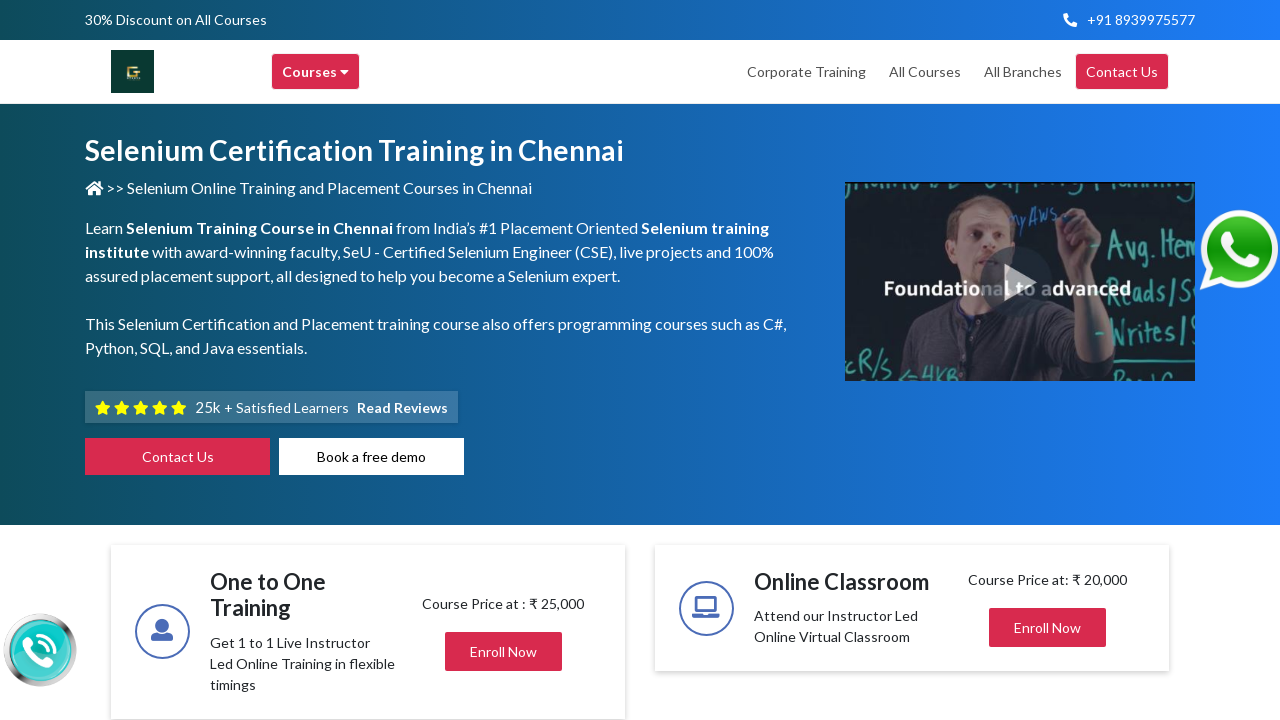

Located specific widget element containing course information
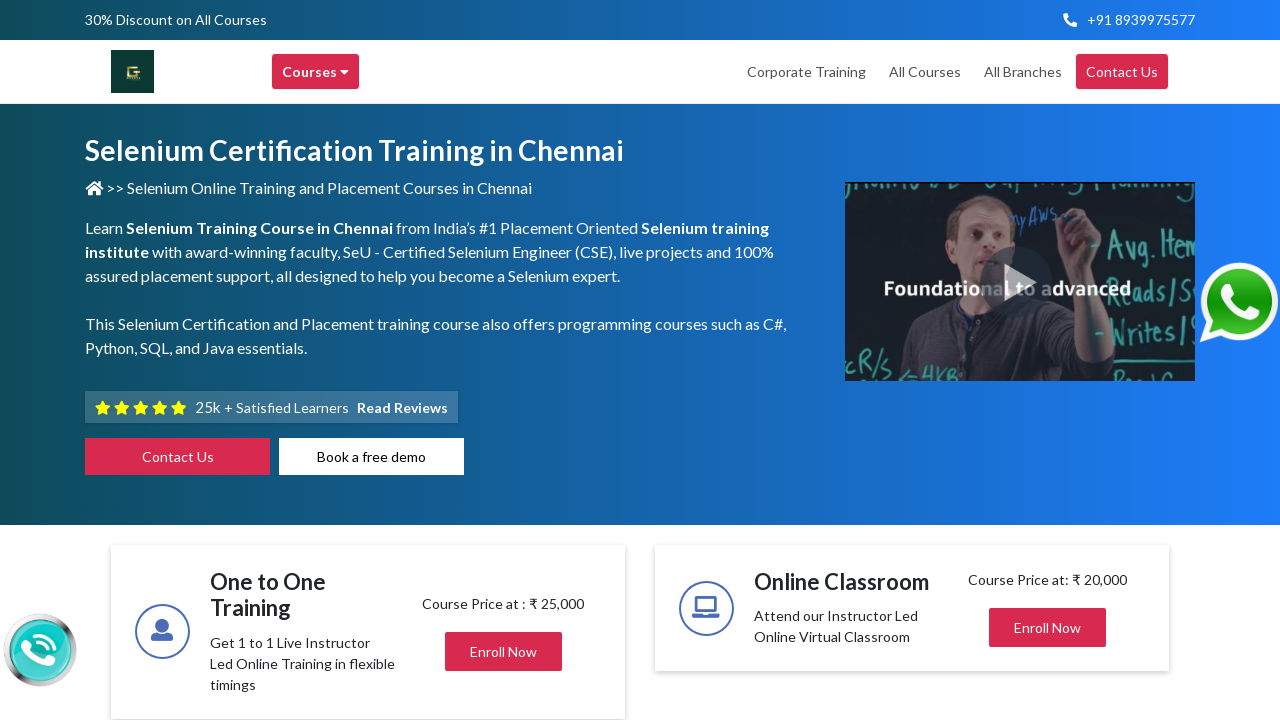

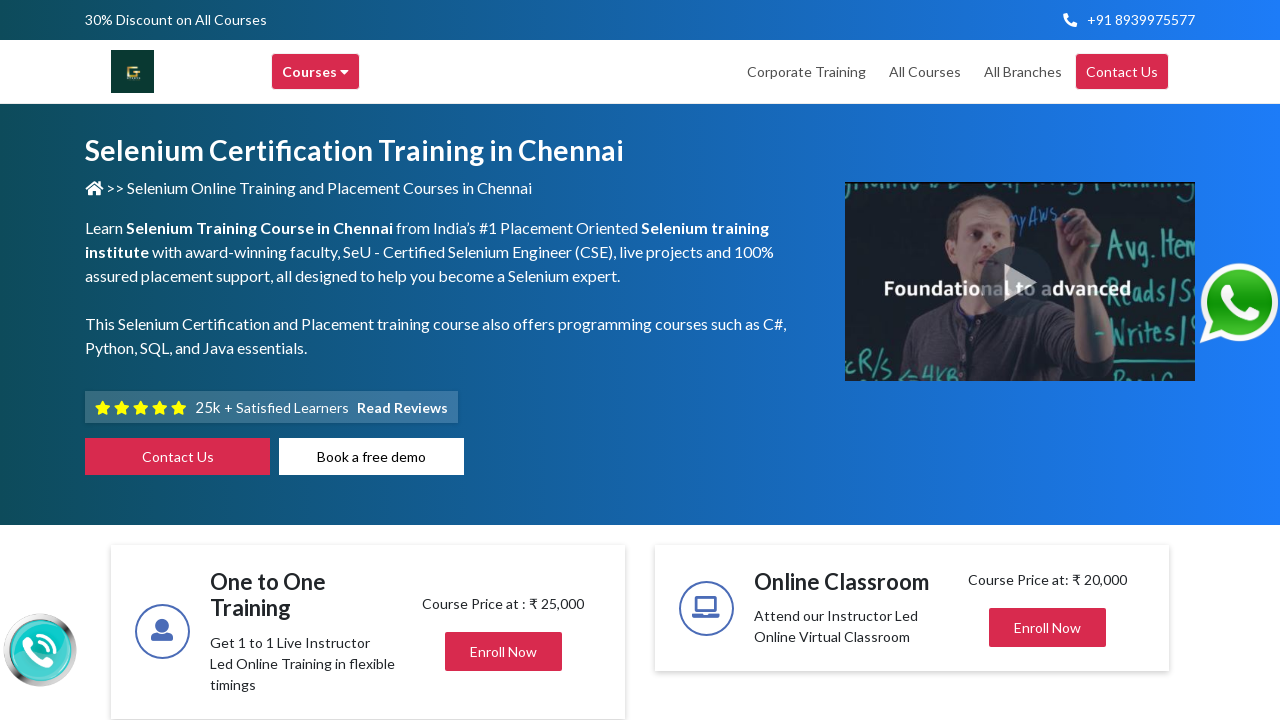